Tests element state changes after click events on two different pages - verifying button class changes and button text updates based on input

Starting URL: http://www.uitestingplayground.com/click

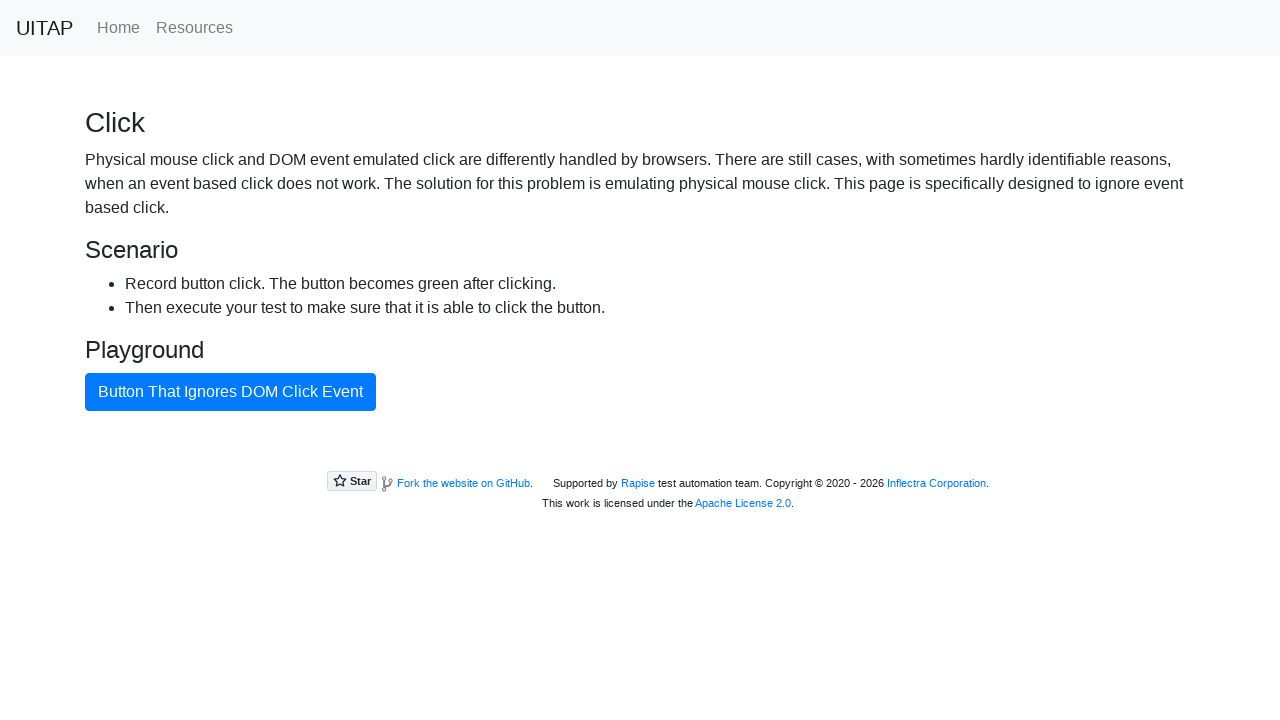

Verified bad button has initial classes 'btn btn-primary'
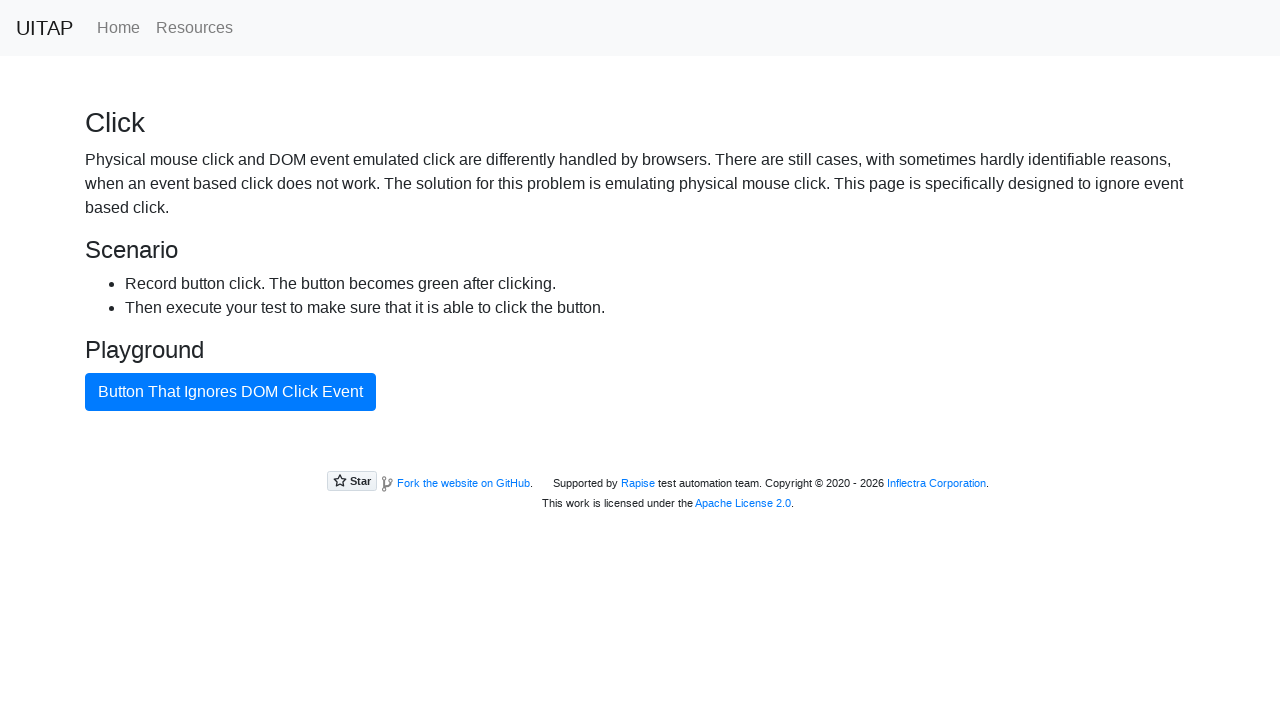

Clicked bad button at (230, 392) on xpath=//button[@id='badButton']
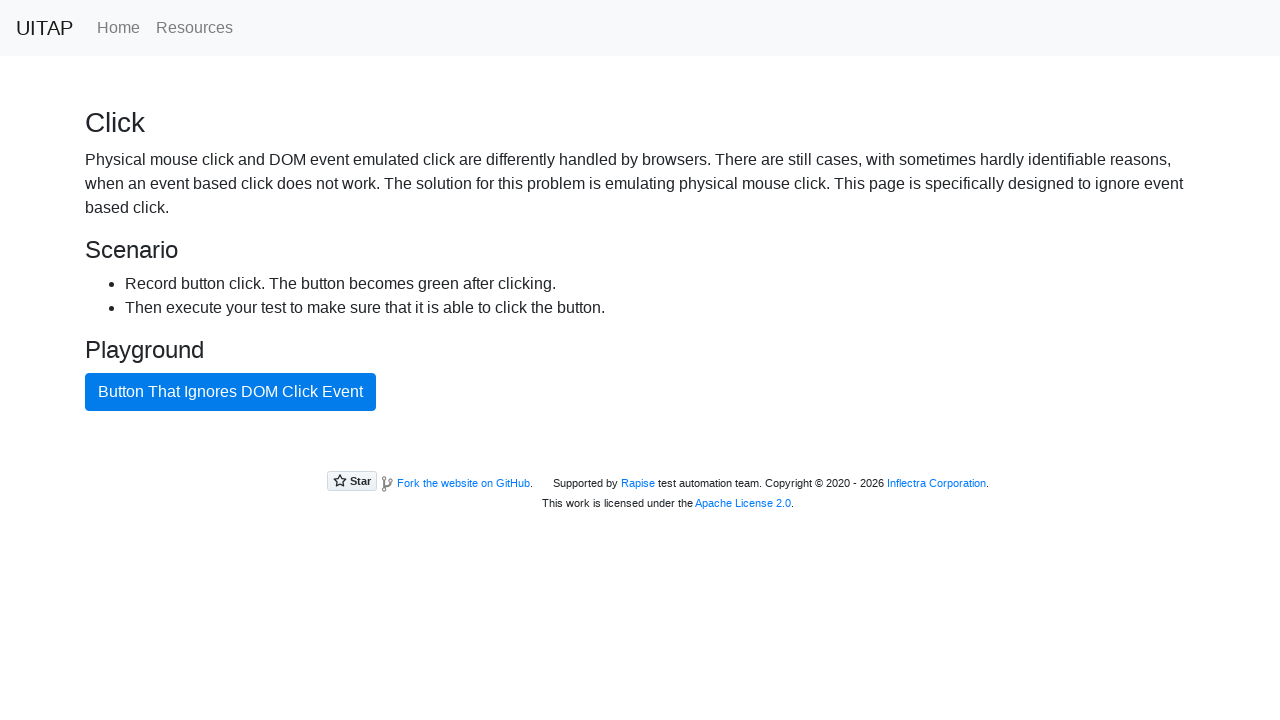

Verified bad button class changed to 'btn btn-success'
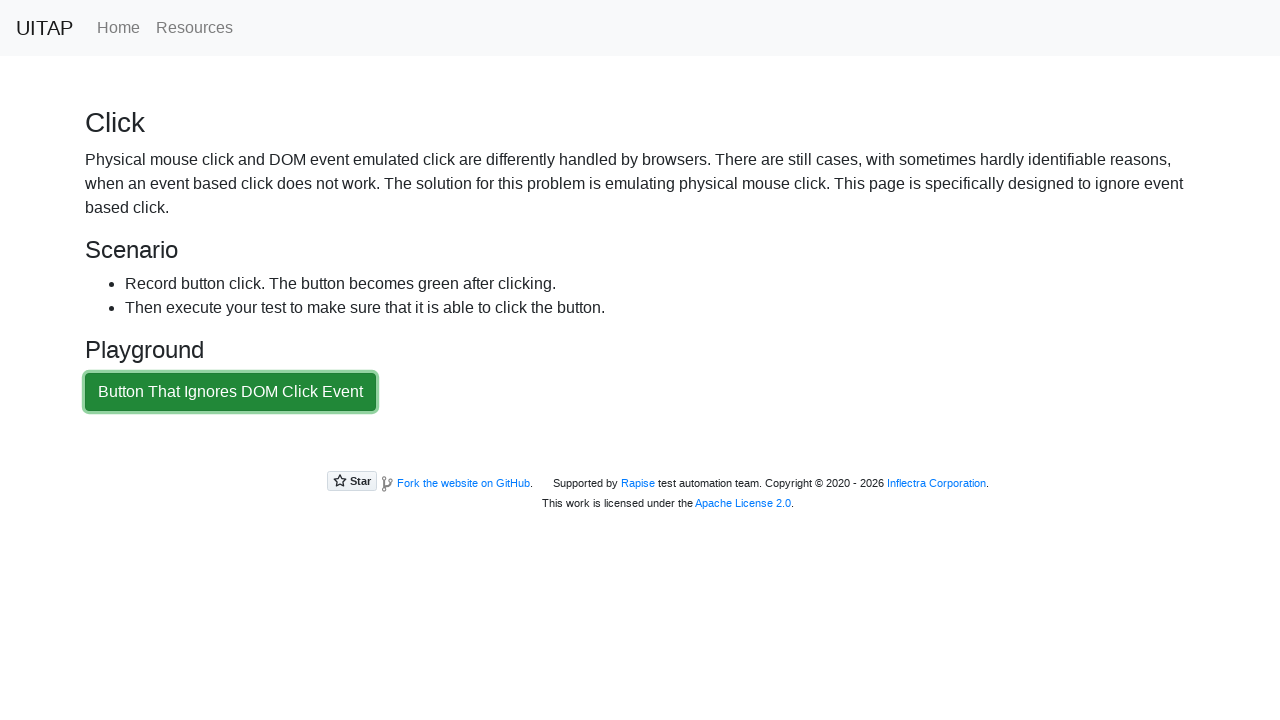

Navigated to text input page
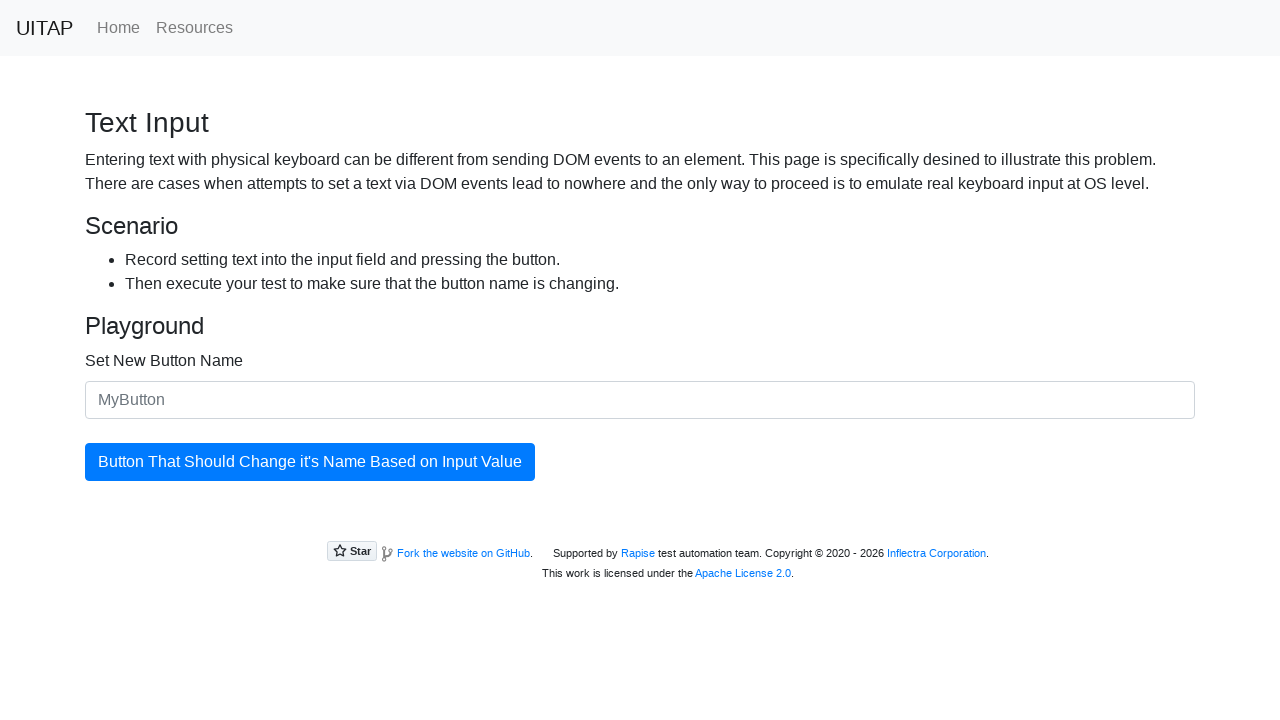

Filled input field with 'Testing4everyone' on xpath=//input
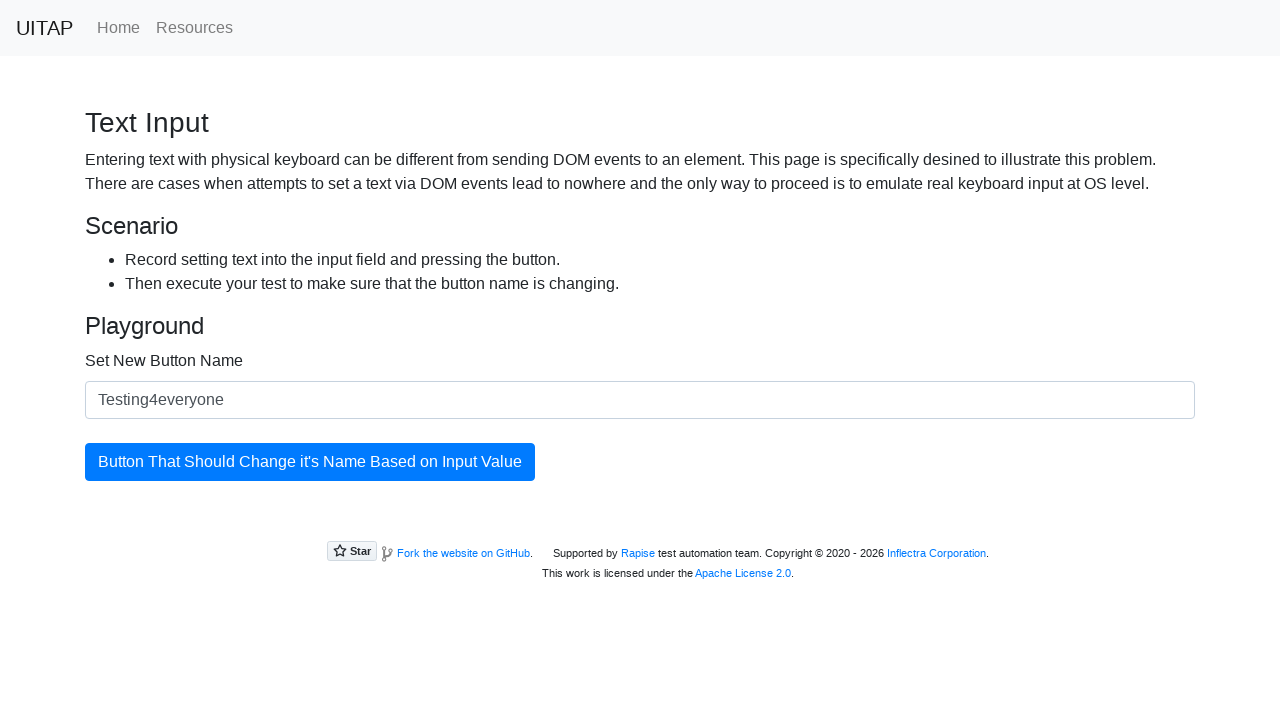

Verified button has initial text 'Button That Should Change it's Name Based on Input Value'
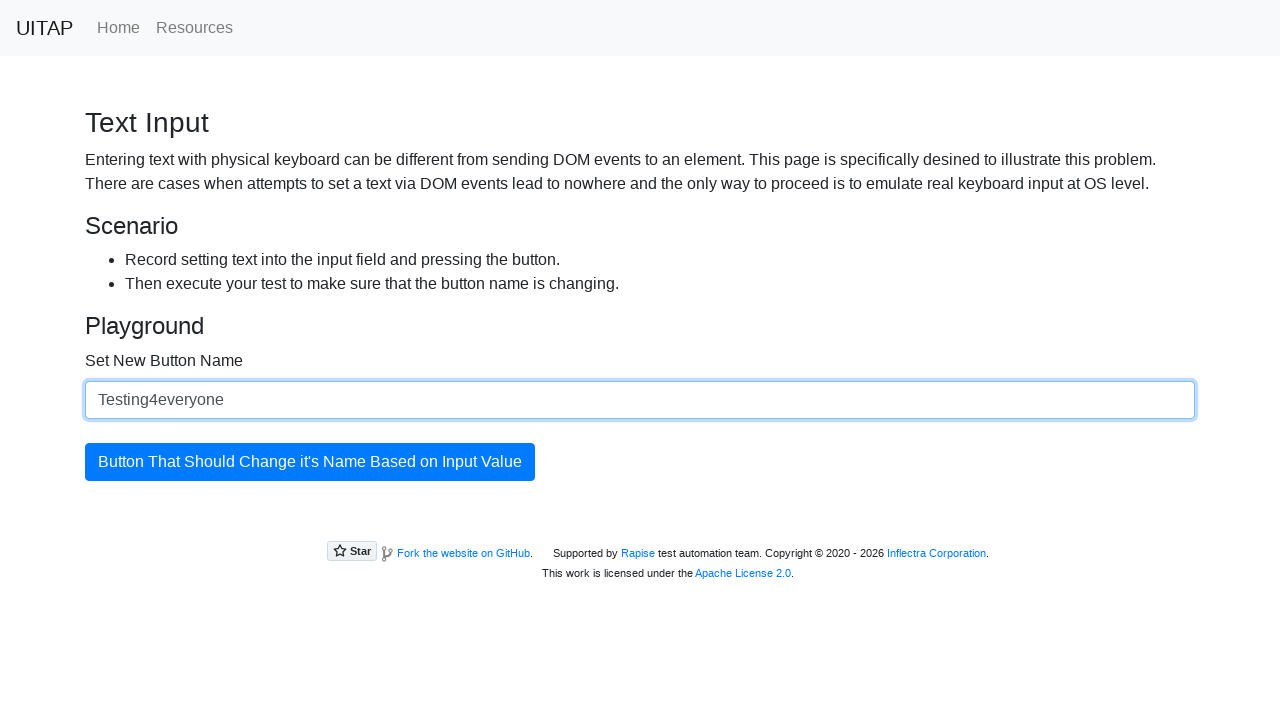

Clicked primary button at (310, 462) on button.btn-primary
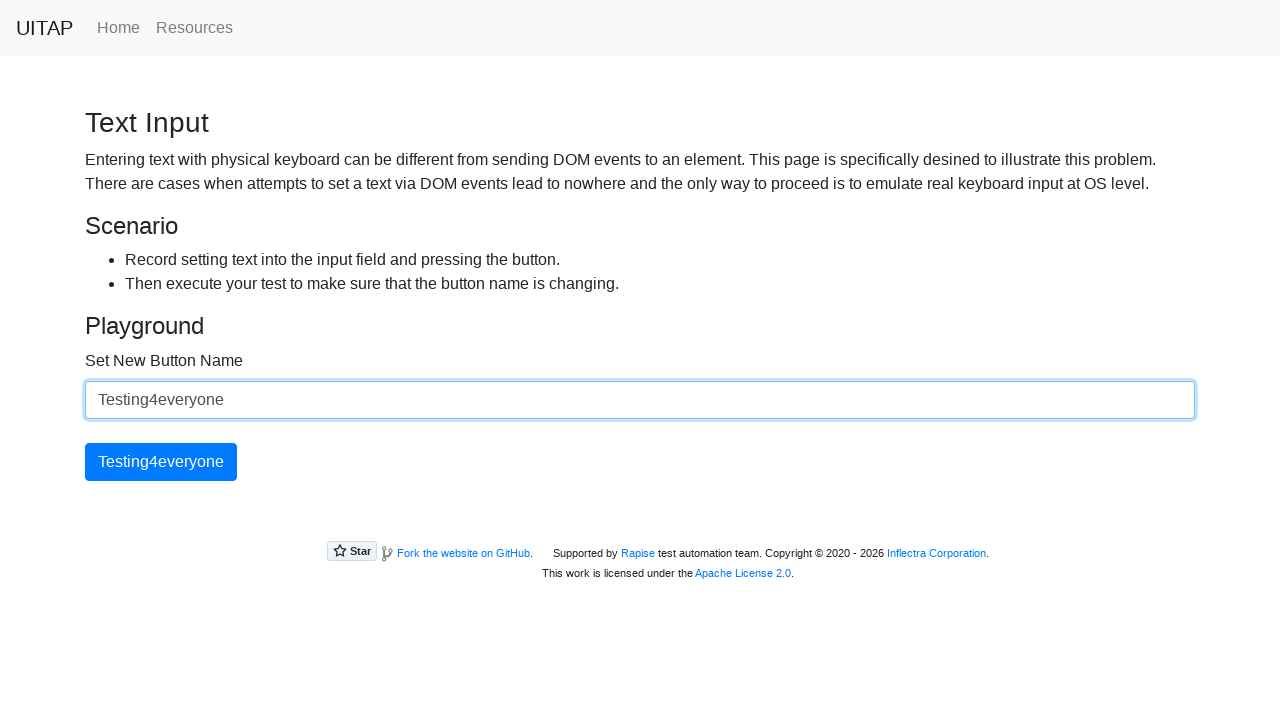

Verified button text changed to 'Testing4everyone'
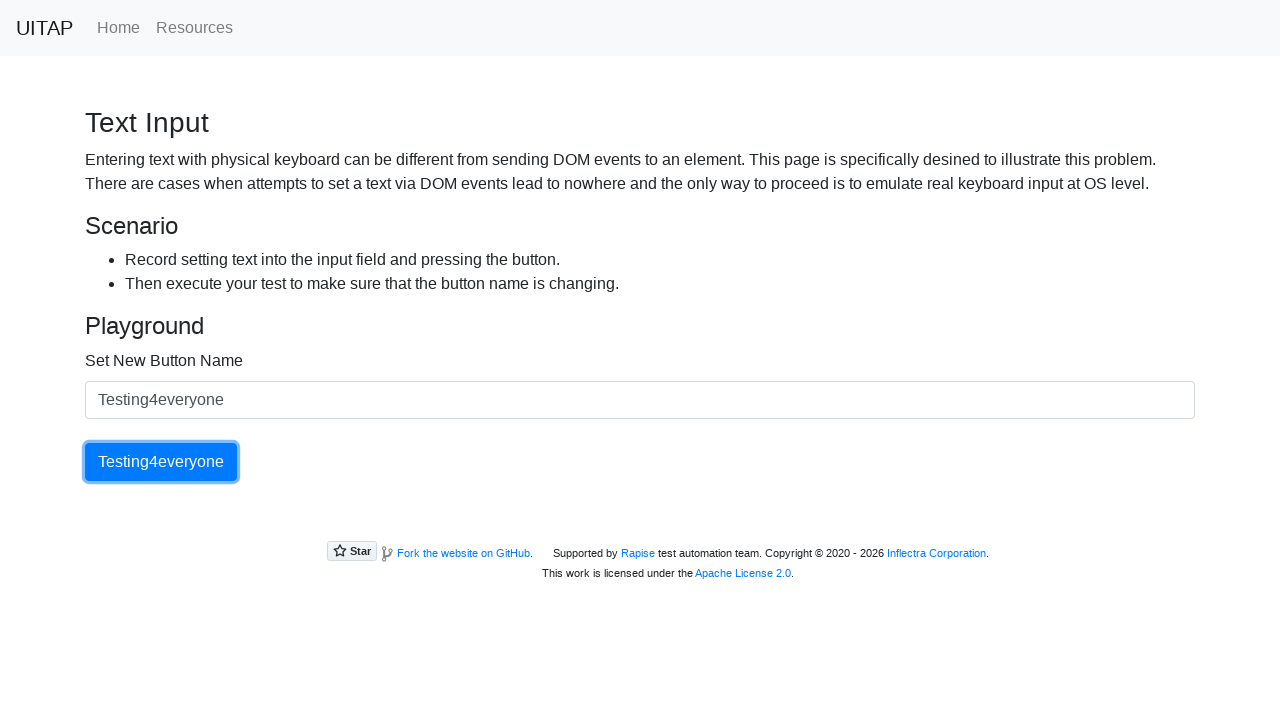

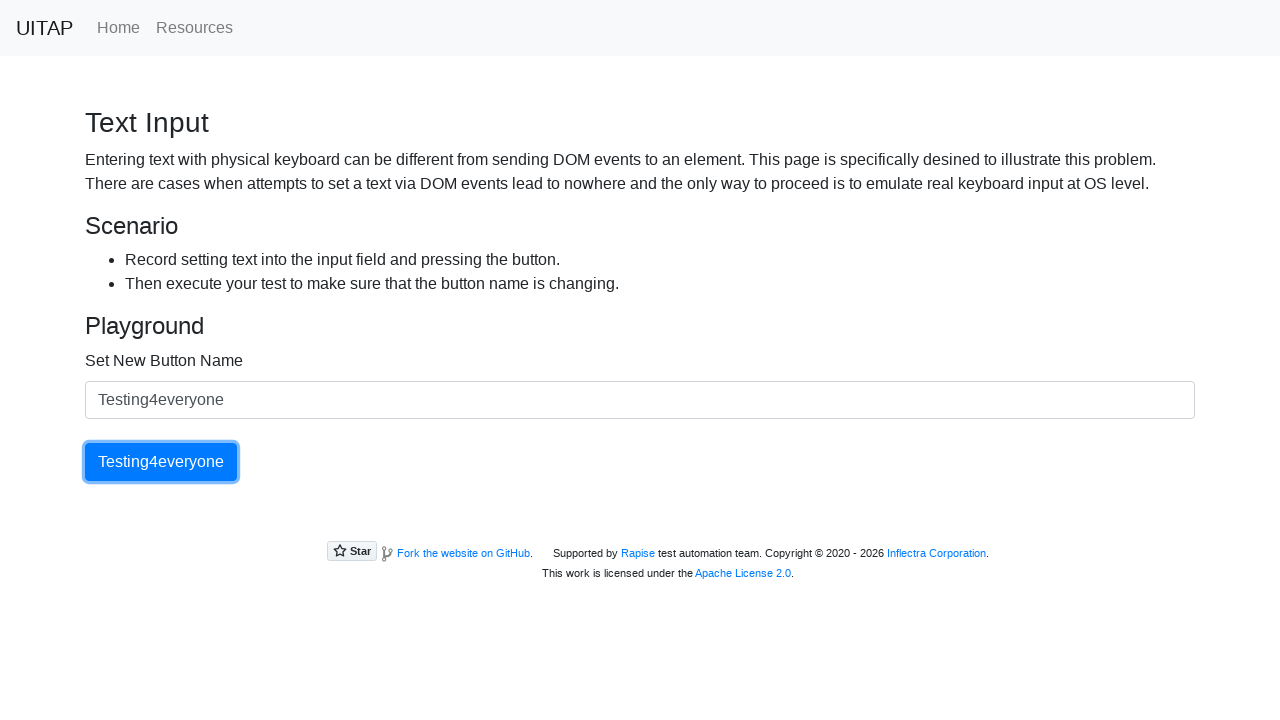